Tests dynamic loading functionality by clicking a start button and waiting for a dynamically loaded element to appear

Starting URL: https://the-internet.herokuapp.com/dynamic_loading/1

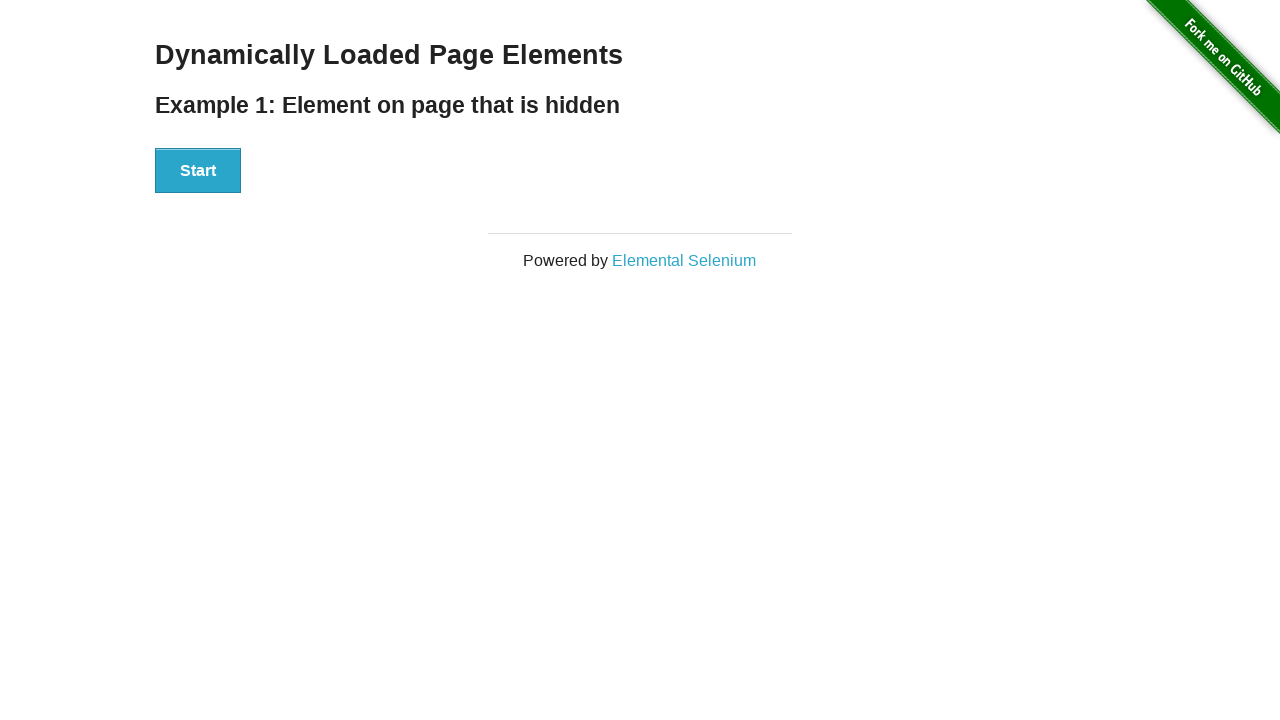

Navigated to dynamic loading test page
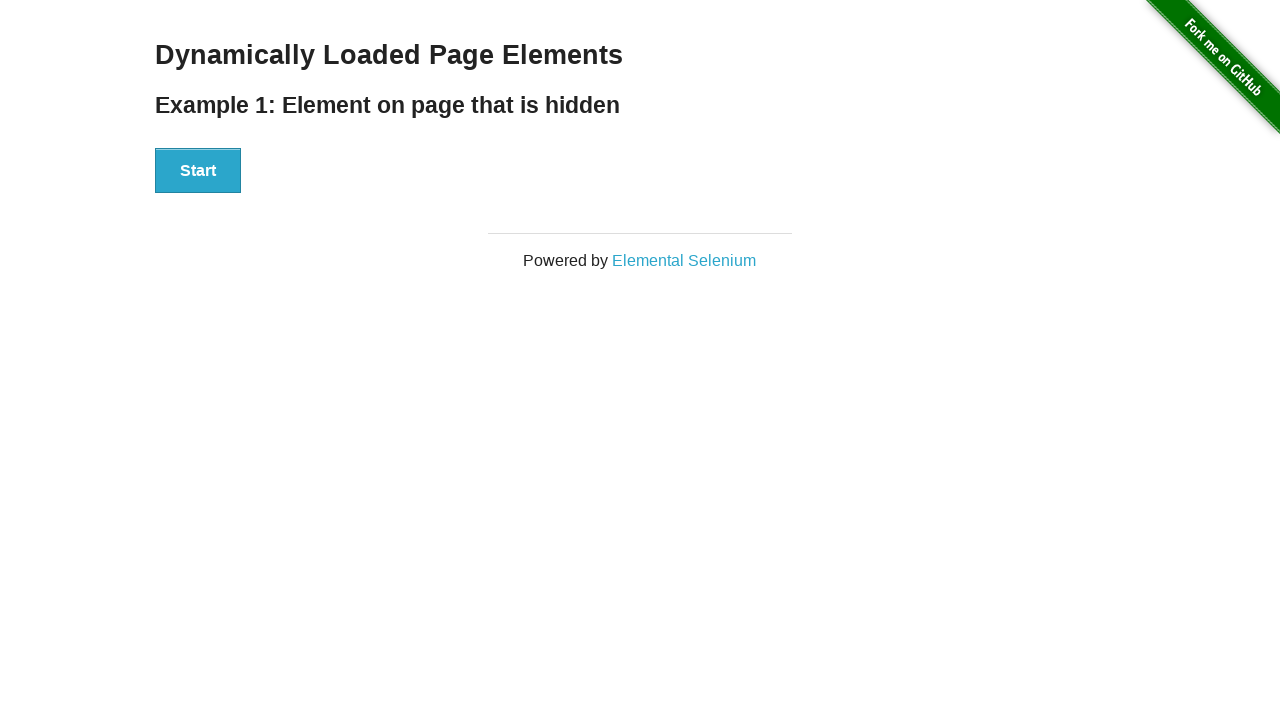

Clicked the start button to trigger dynamic loading at (198, 171) on xpath=//div[@id='start']/button
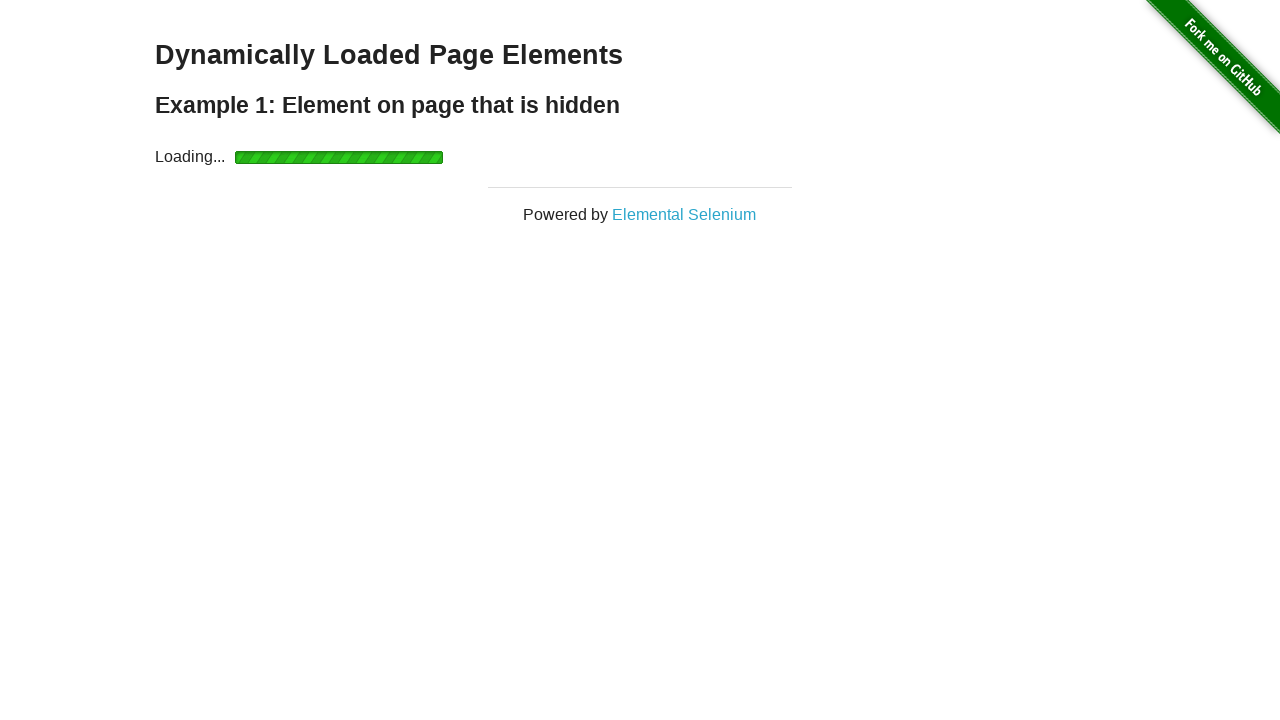

Dynamic element appeared - loading completed successfully
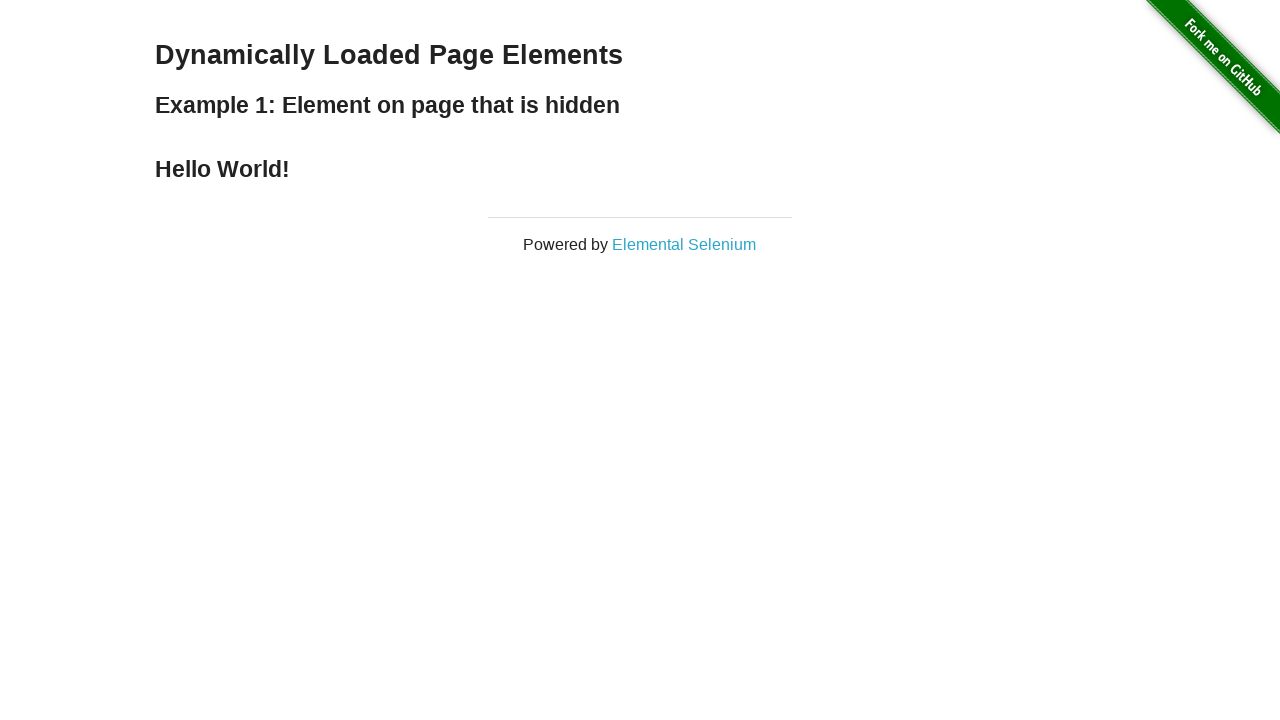

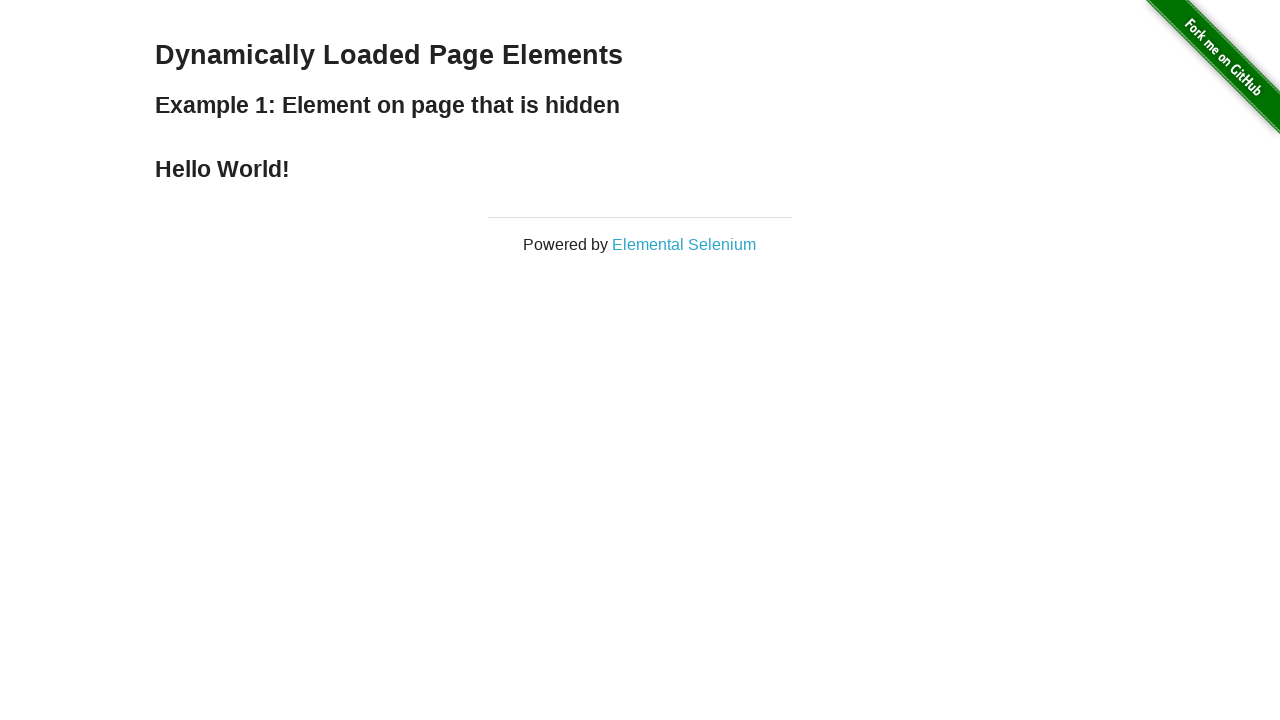